Navigates to the GoRest API documentation website and waits for all links to be present on the page

Starting URL: https://gorest.co.in/

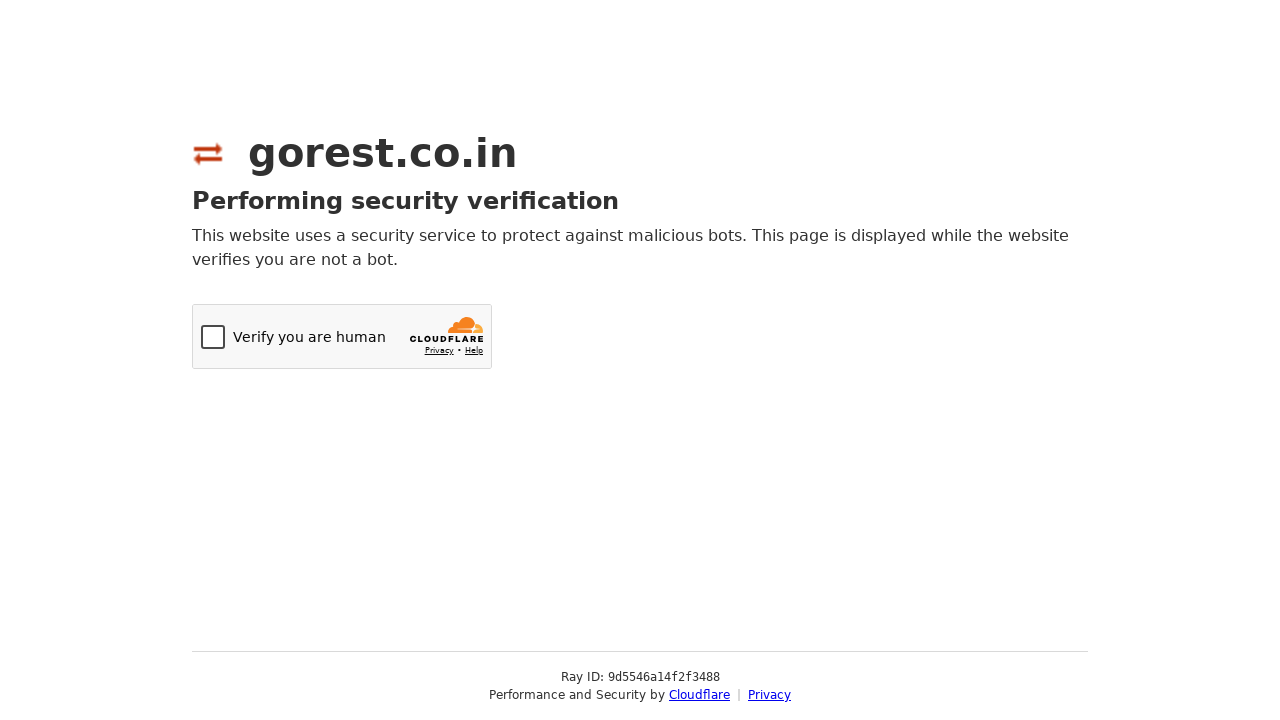

Navigated to GoRest API documentation website
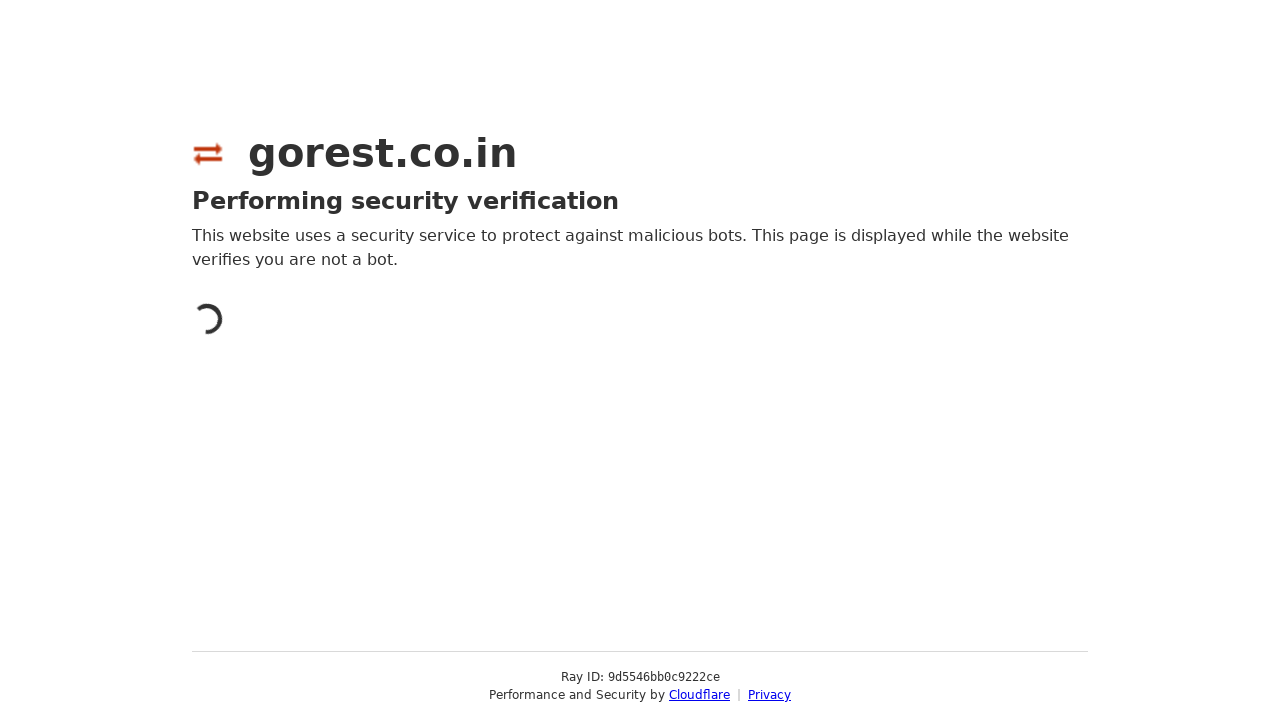

Waited for all links to be present on the page
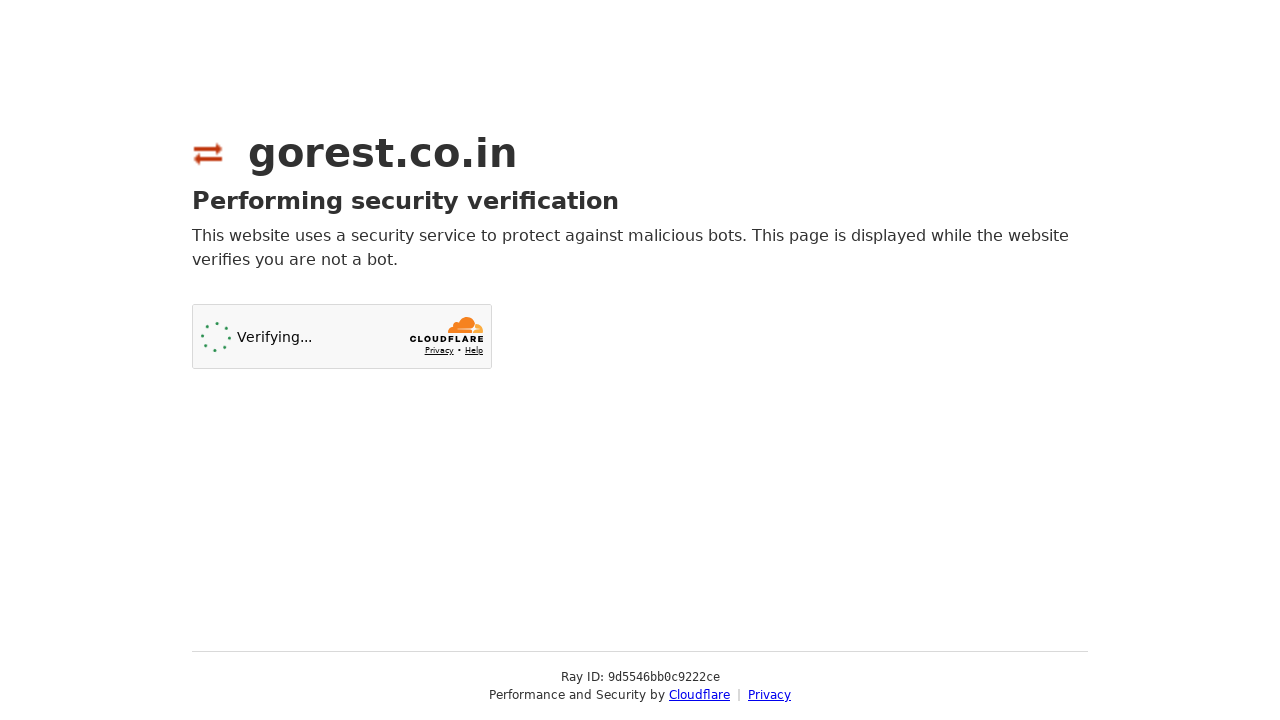

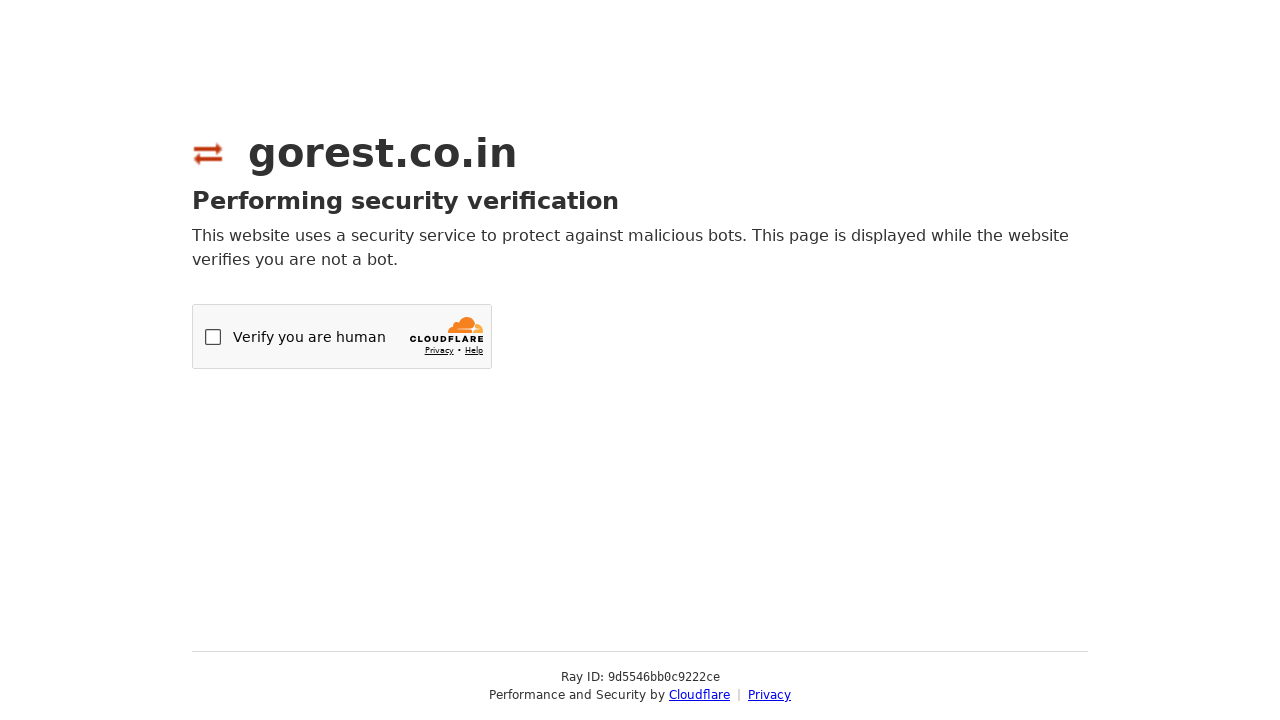